Solves a math problem by reading two numbers from the page, calculating their sum, and selecting the result from a dropdown menu

Starting URL: http://suninjuly.github.io/selects1.html

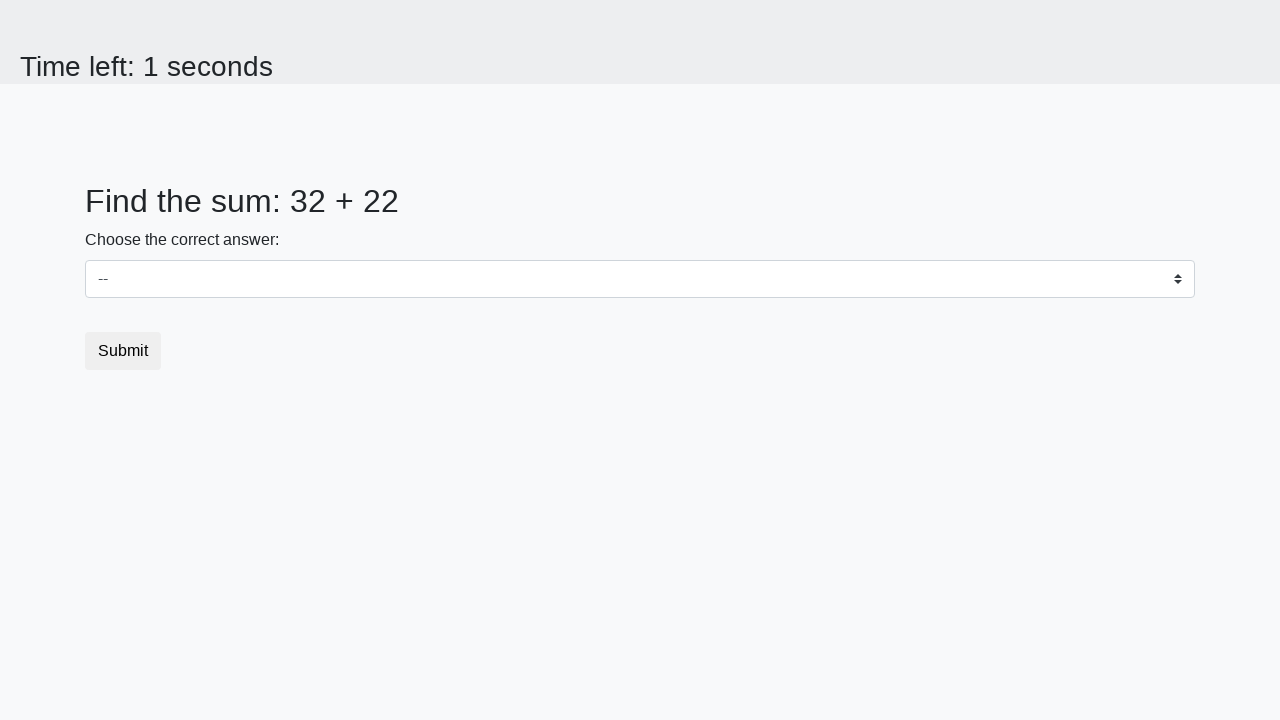

Located first number element (#num1)
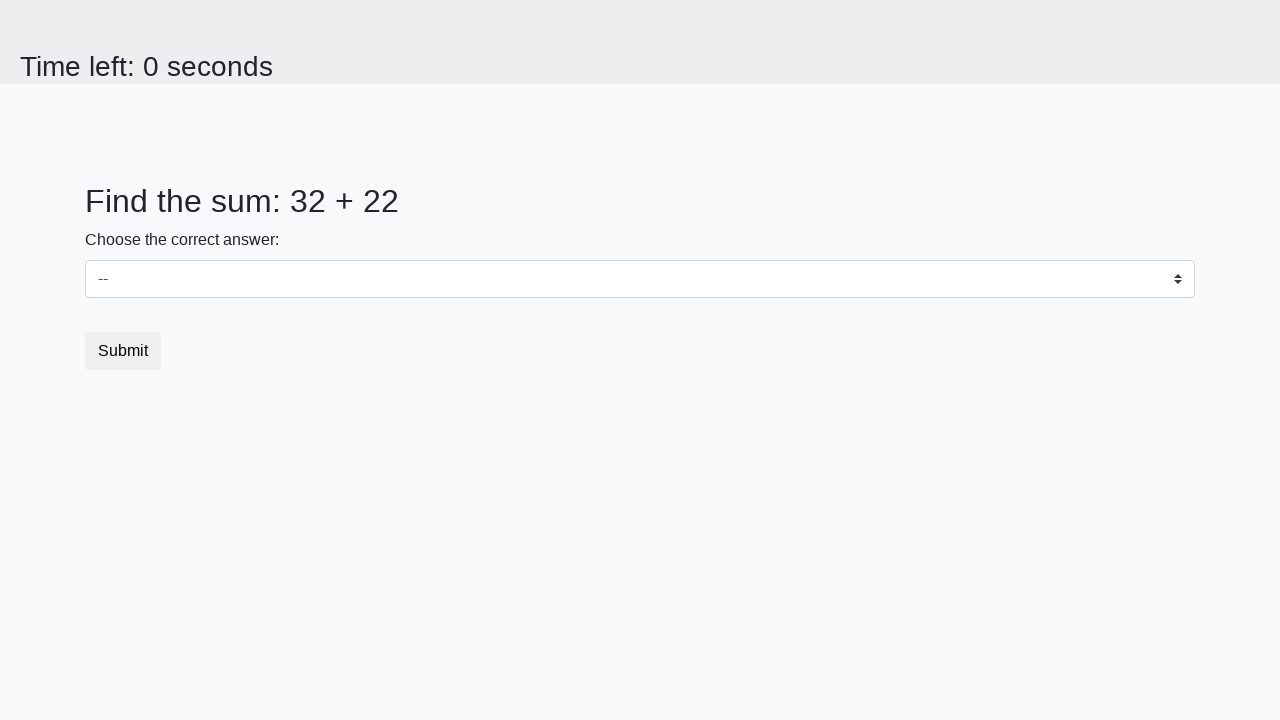

Read first number: 32
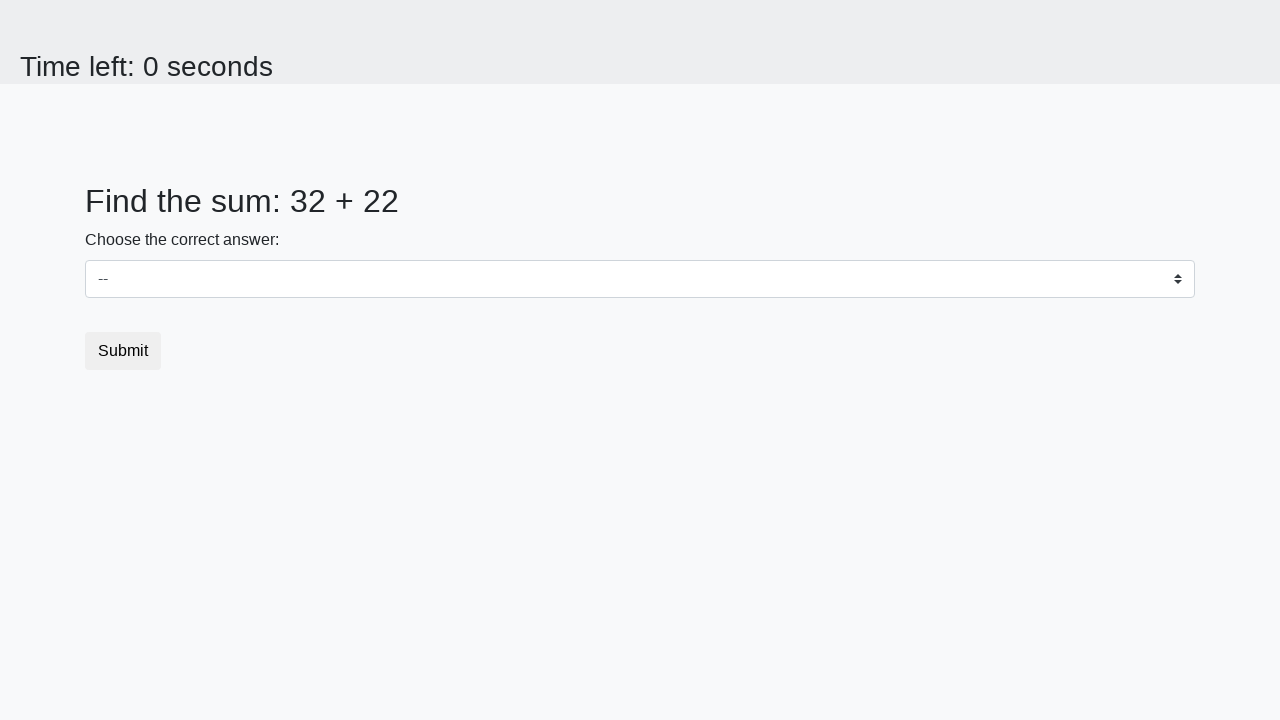

Located second number element (#num2)
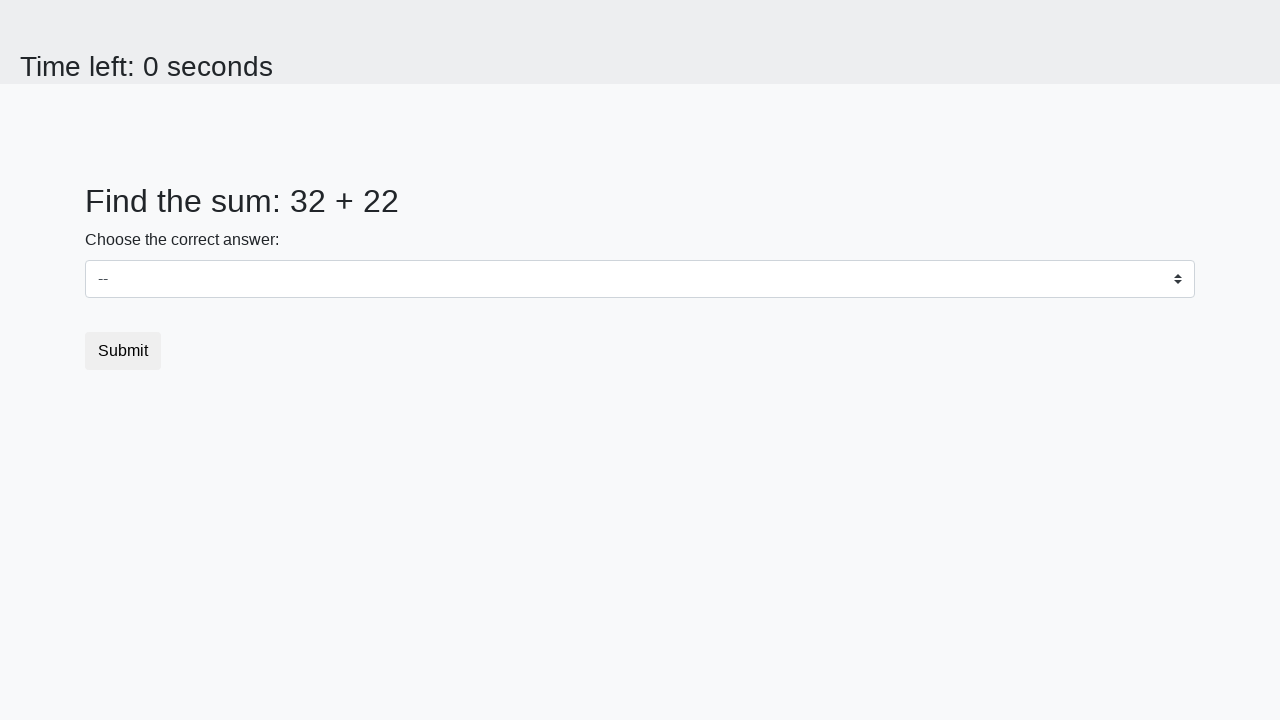

Read second number: 22
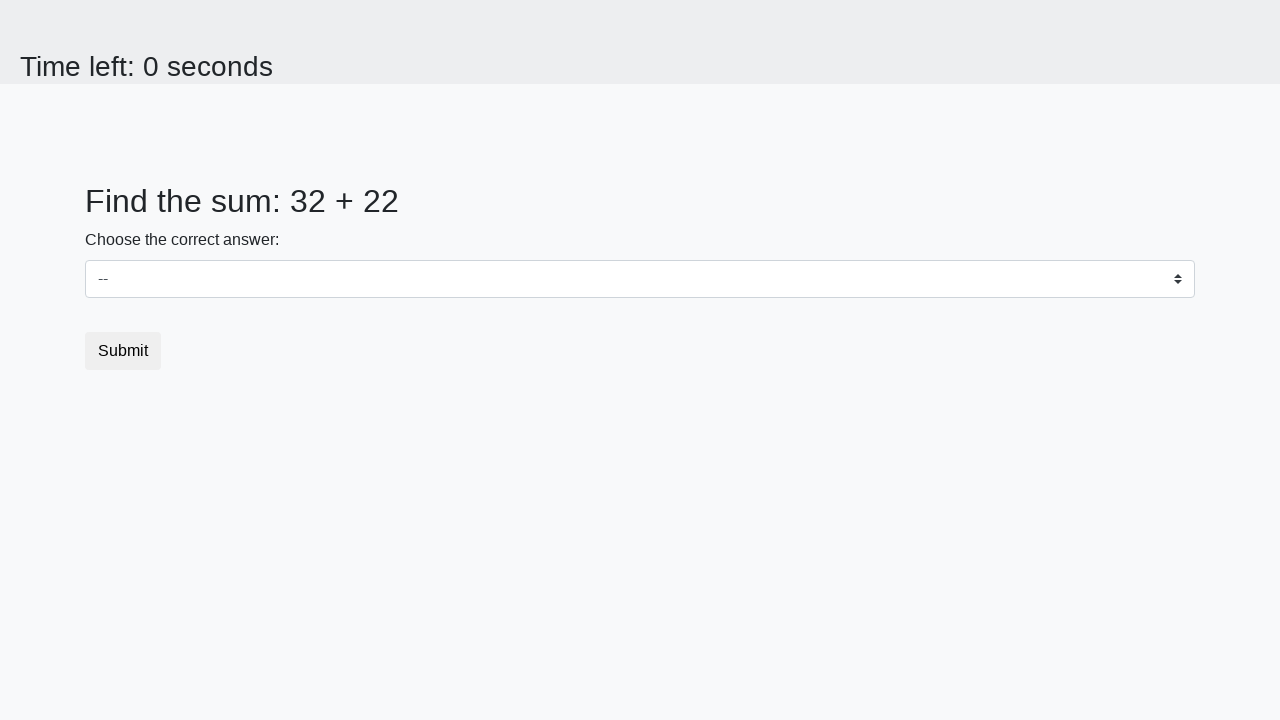

Calculated sum: 32 + 22 = 54
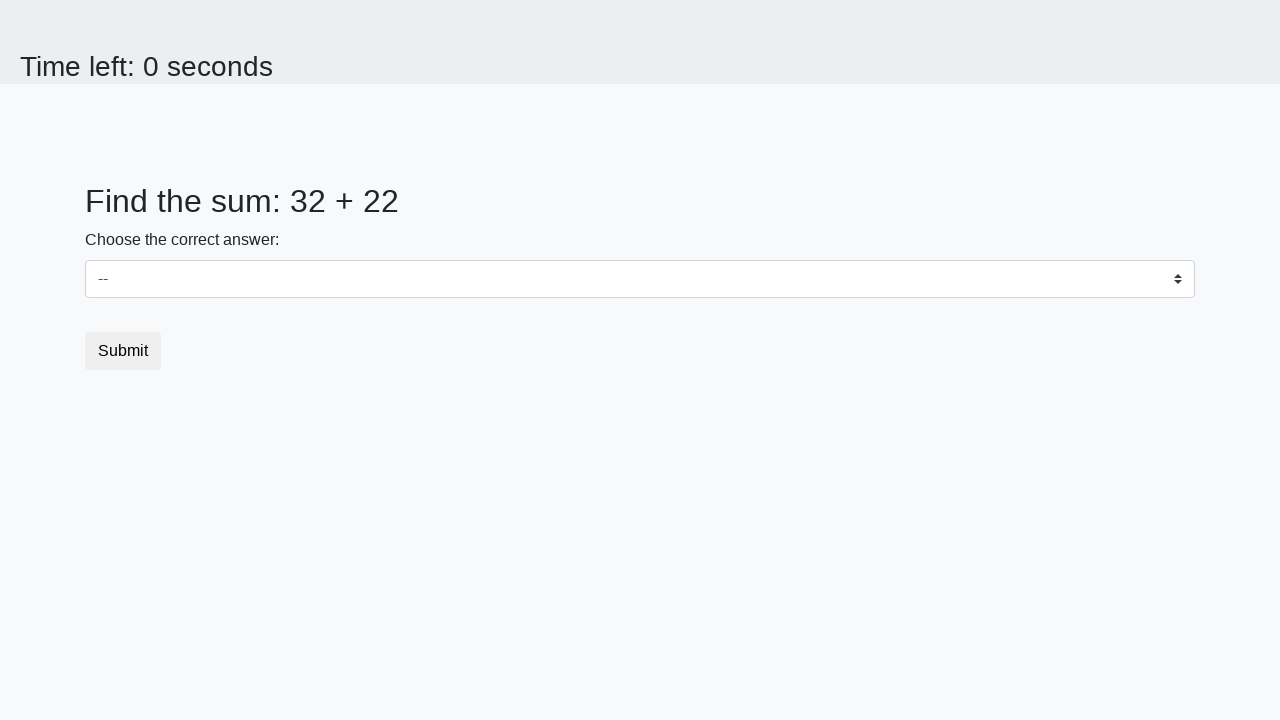

Selected '54' from dropdown menu on #dropdown
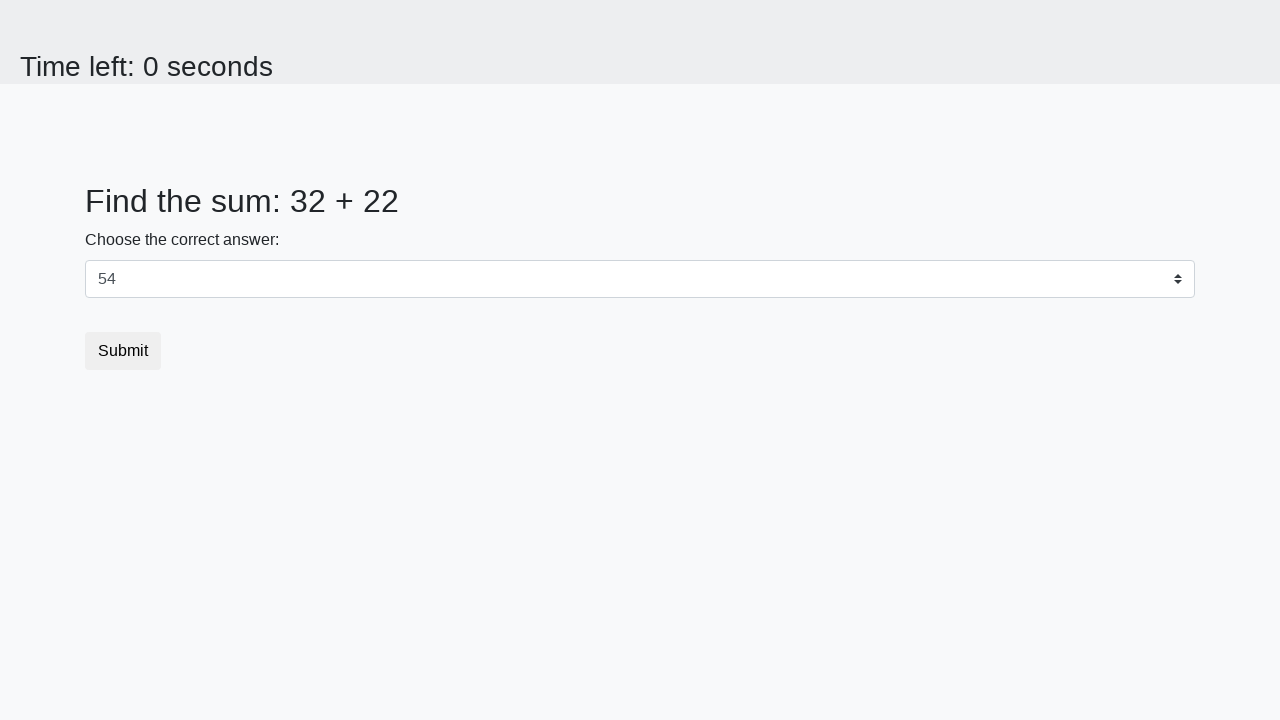

Clicked submit button at (123, 351) on button.btn.btn-default
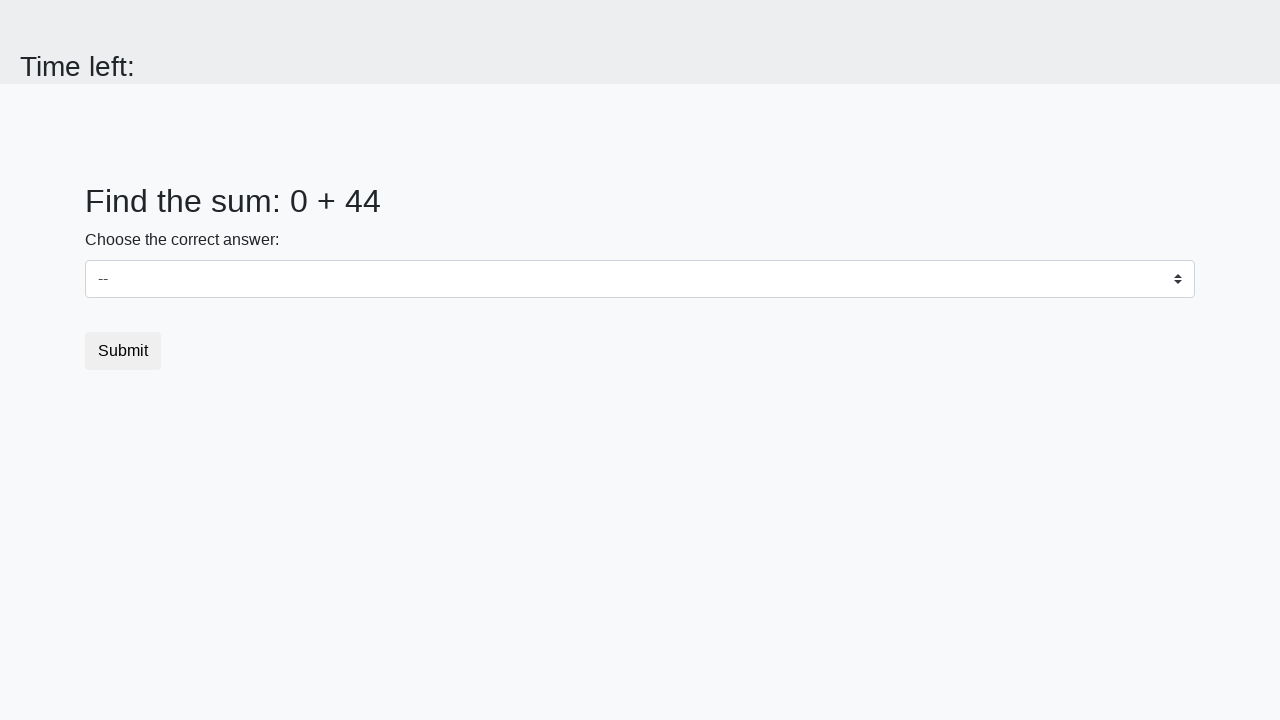

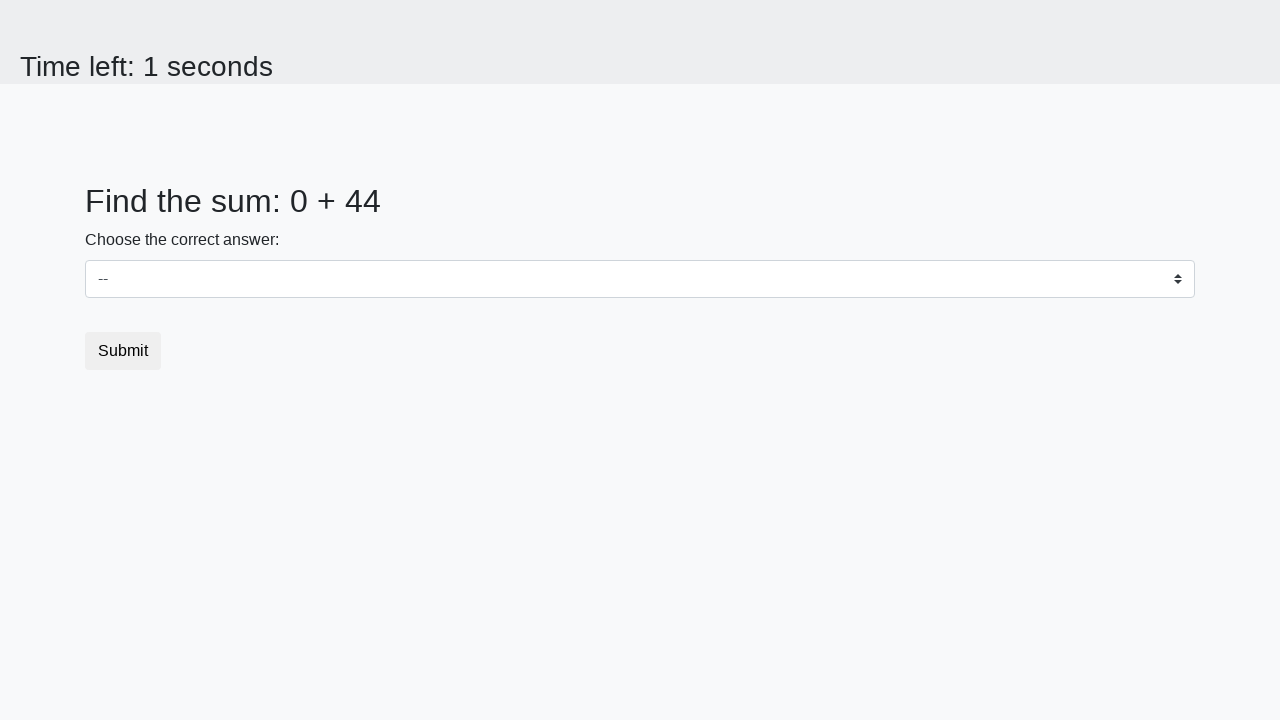